Tests checkbox functionality on a practice automation page by clicking checkboxes and verifying their selection state, including selecting a specific checkbox by iterating through multiple options.

Starting URL: https://rahulshettyacademy.com/AutomationPractice/

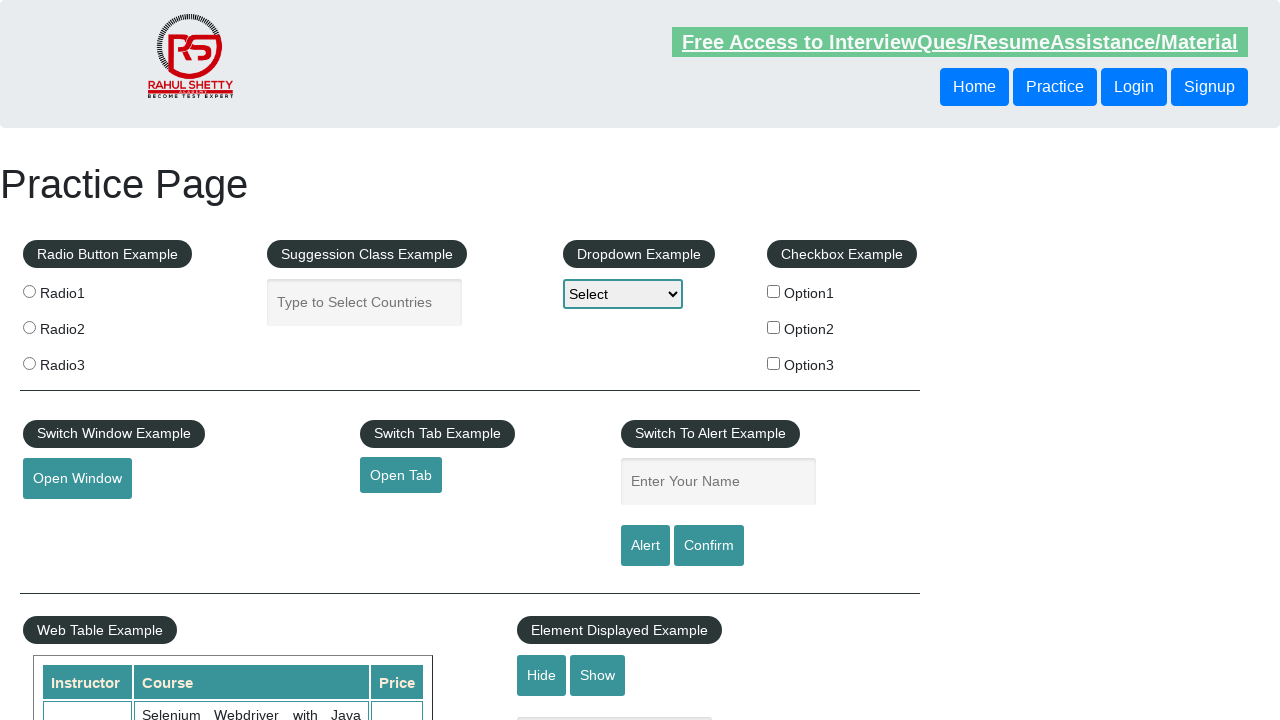

Checked initial state of checkbox option 1
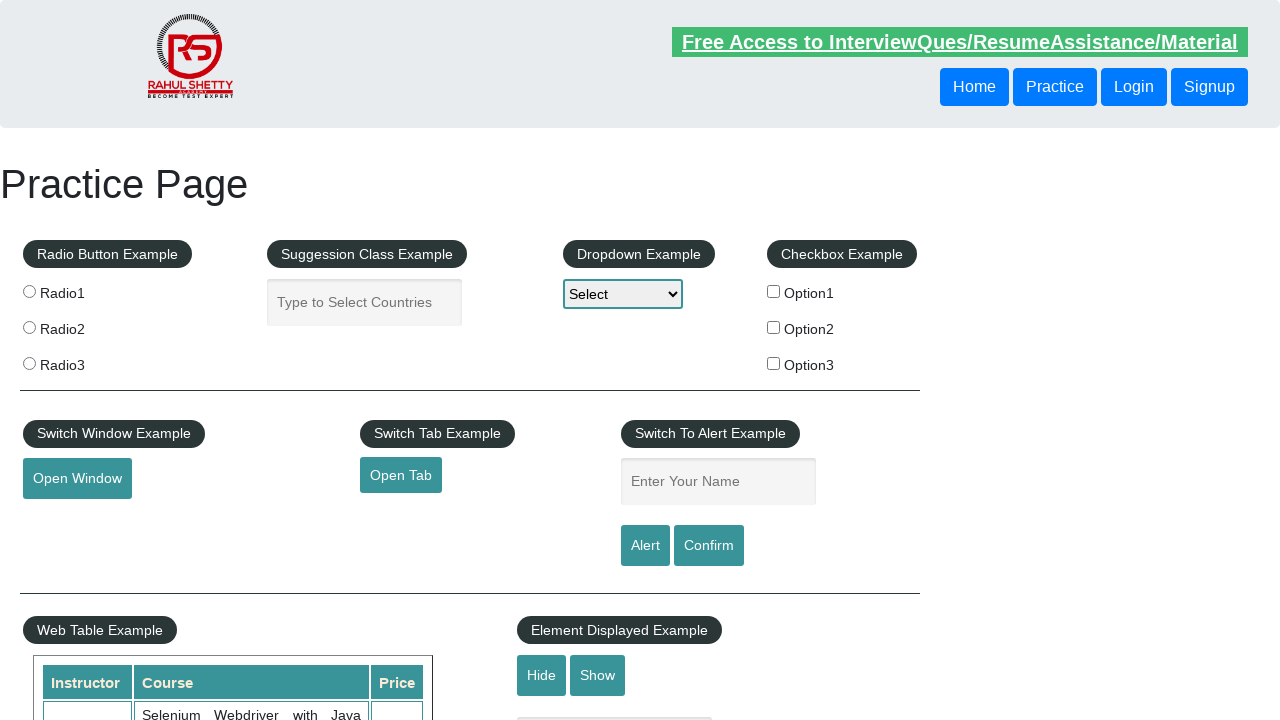

Clicked on checkbox option 1 at (774, 291) on input[name='checkBoxOption1']
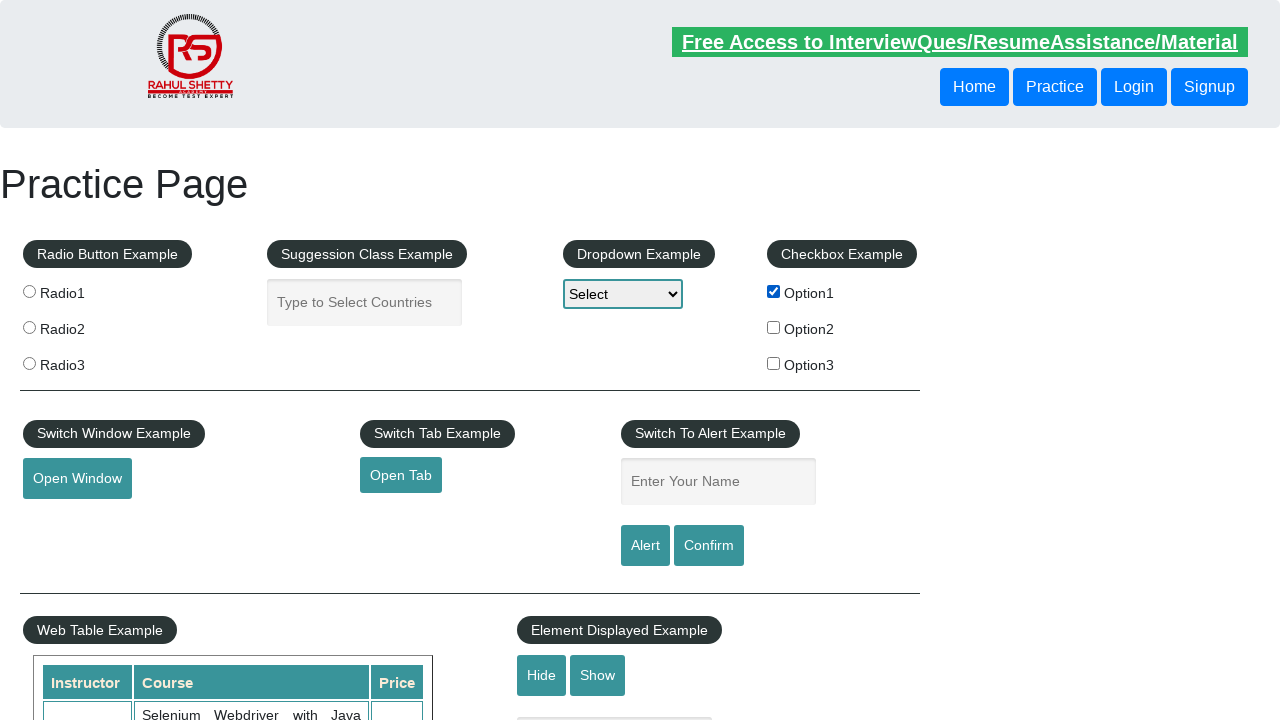

Verified checkbox option 1 is now selected
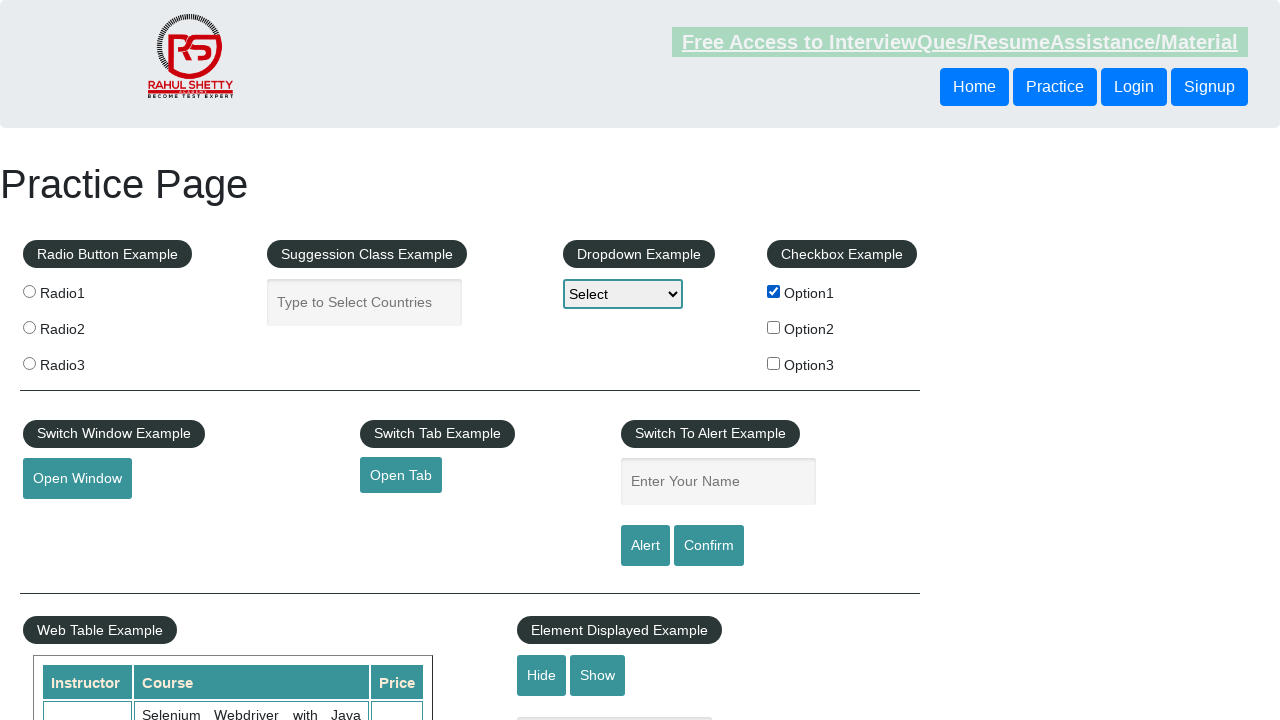

Located all checkboxes on the page
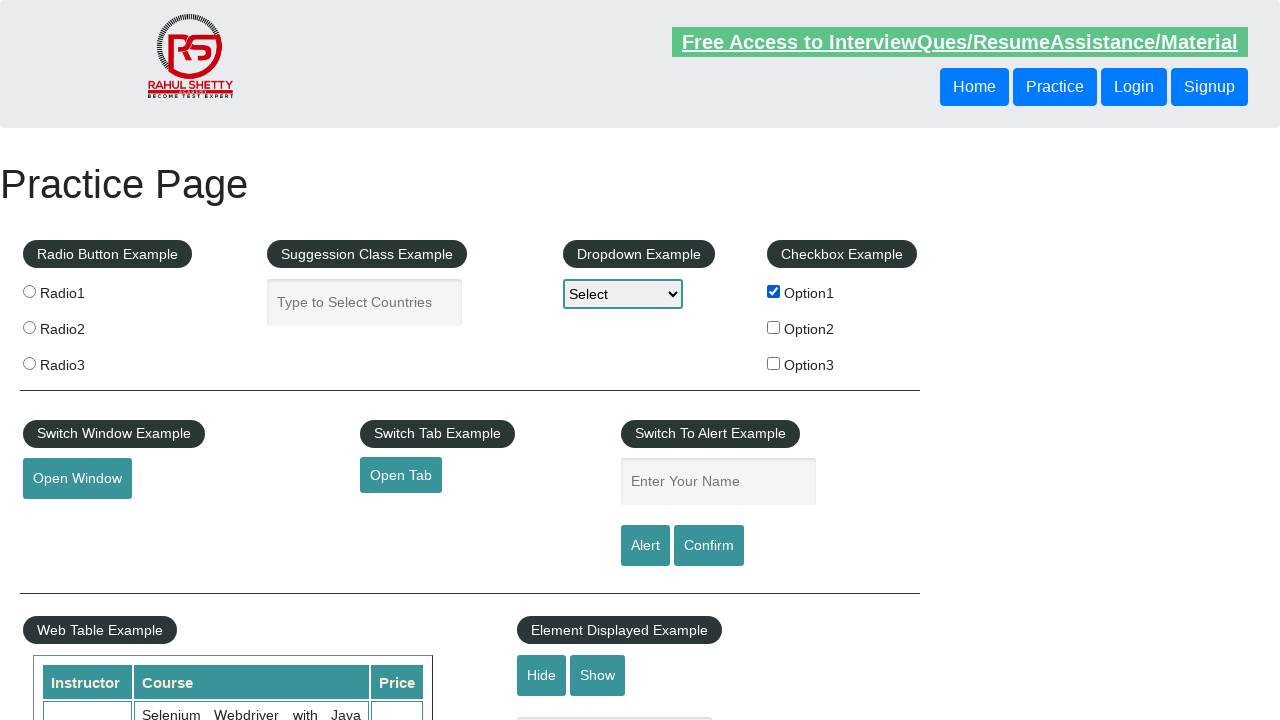

Found and clicked checkbox with value 'option2' at (774, 327) on xpath=//input[@type='checkbox'] >> nth=1
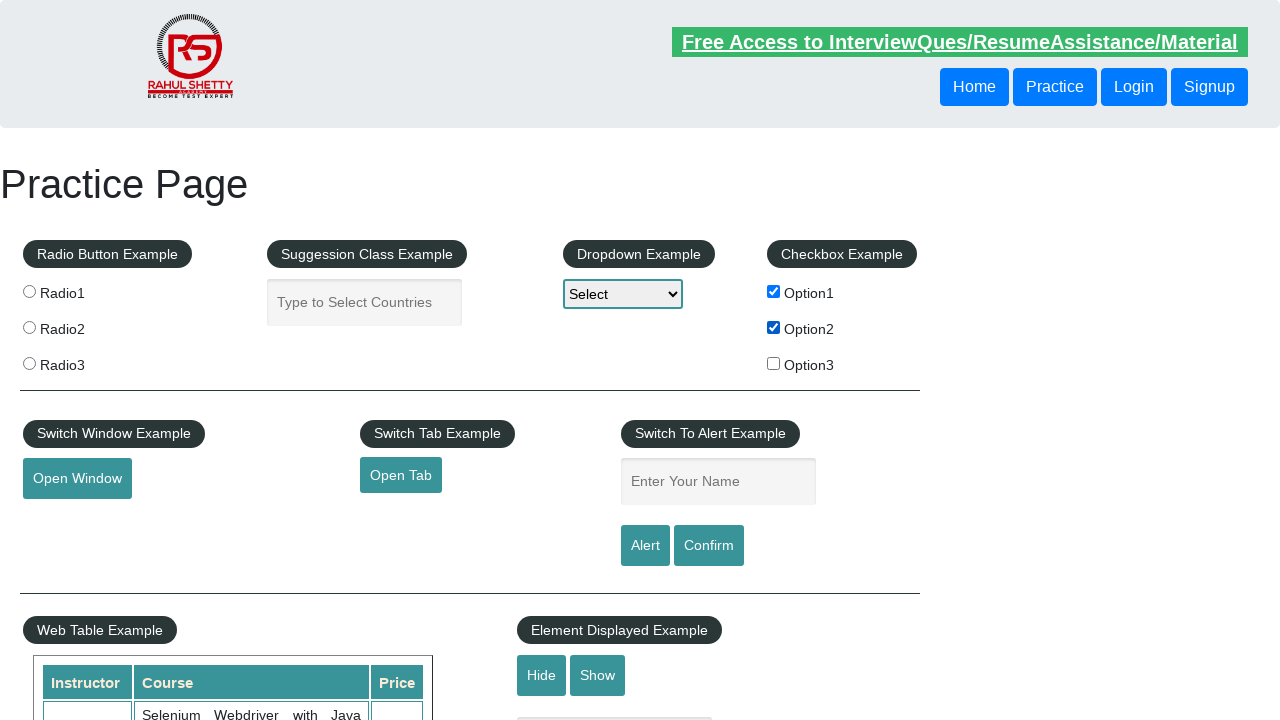

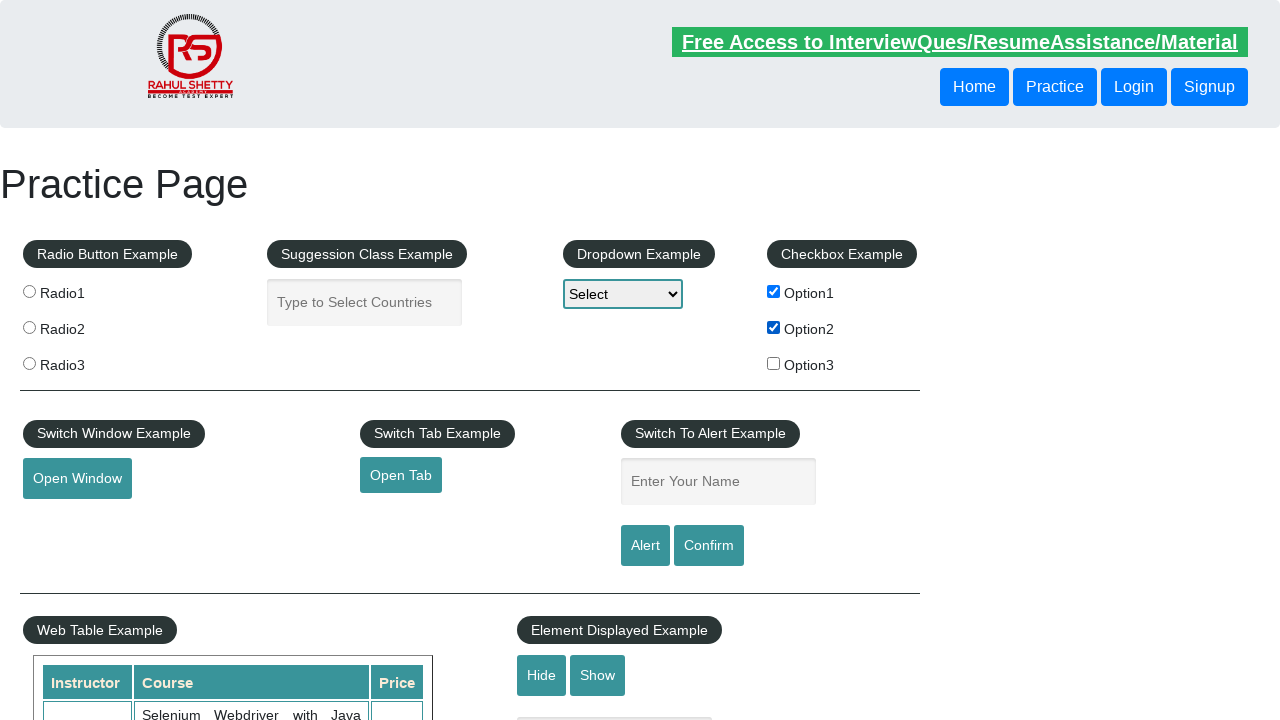